Tests nested iframe interaction by clicking on the "Iframe with in an Iframe" tab, switching to the outer frame, then switching to the inner frame, and entering text into an input field.

Starting URL: https://demo.automationtesting.in/Frames.html

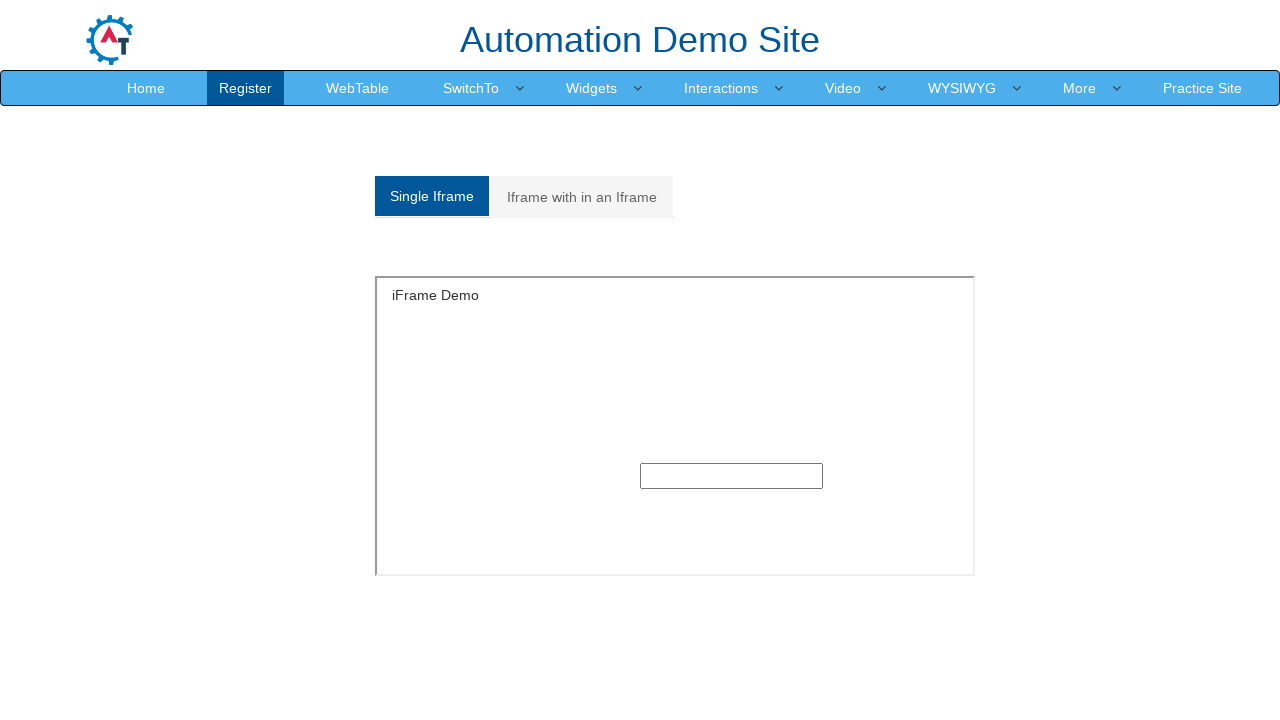

Clicked on 'Iframe with in an Iframe' tab at (582, 197) on xpath=//a[normalize-space()='Iframe with in an Iframe']
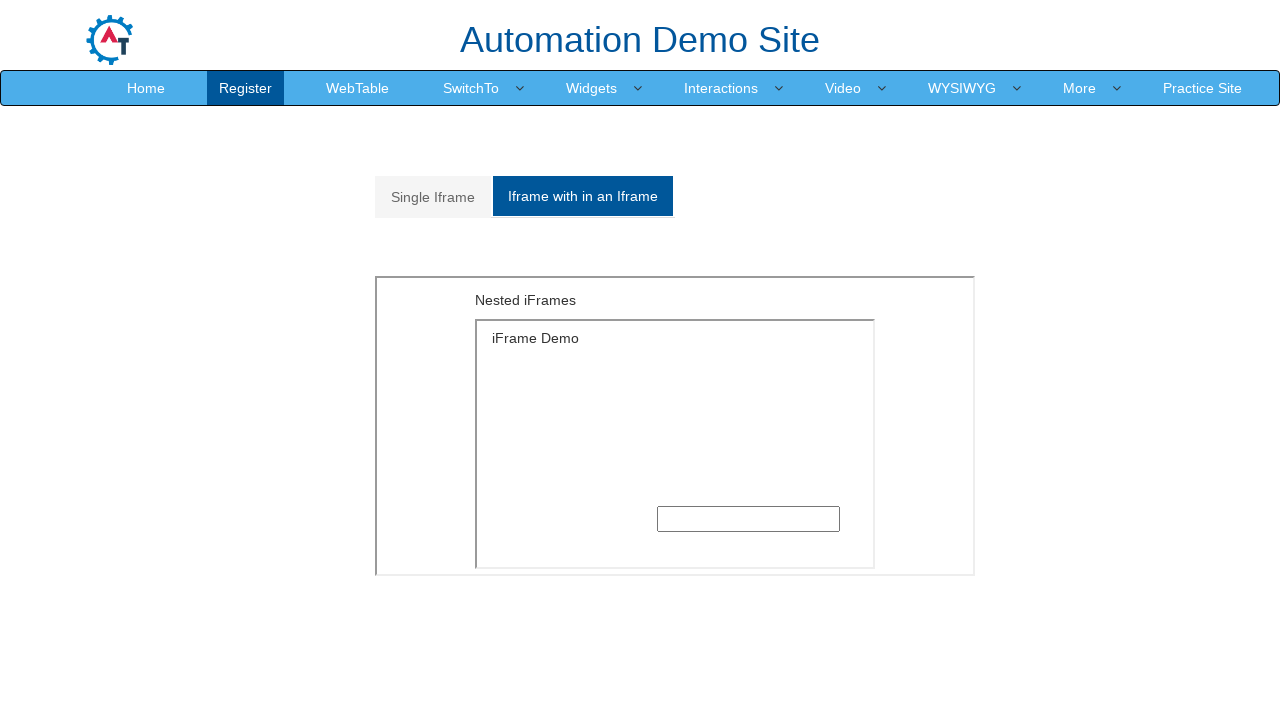

Outer iframe with MultipleFrames.html loaded
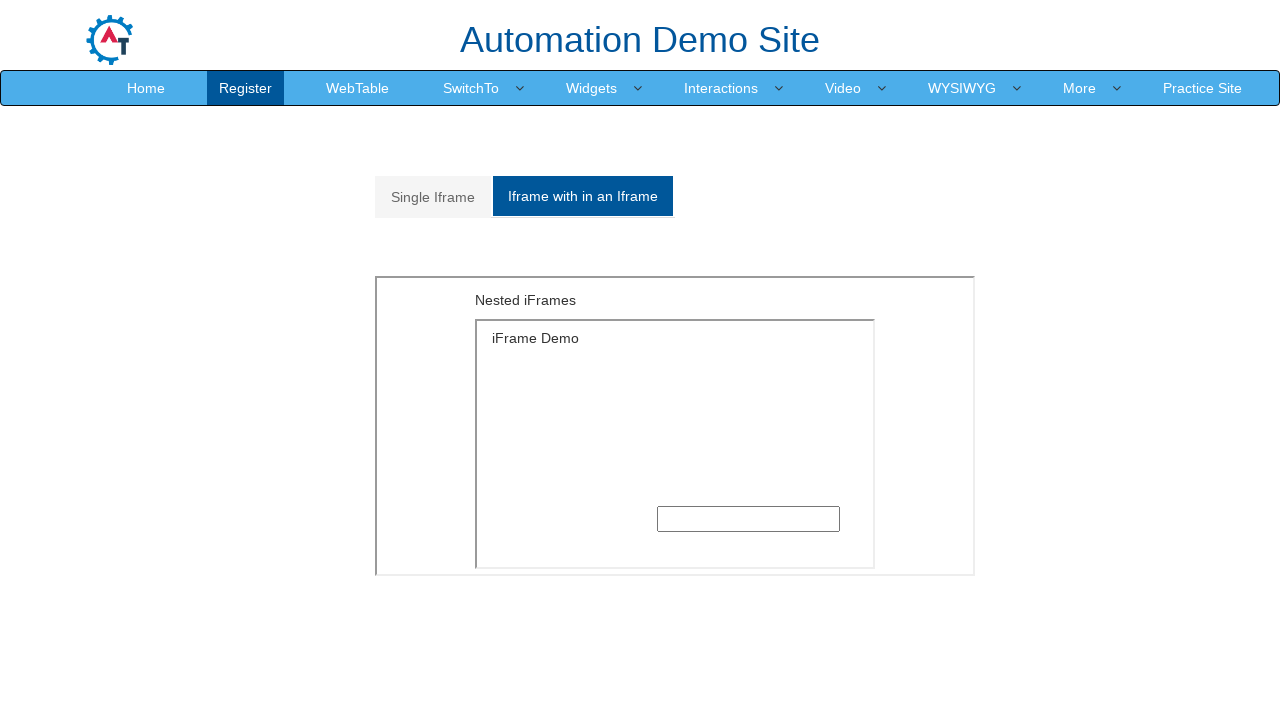

Switched to outer frame (MultipleFrames.html)
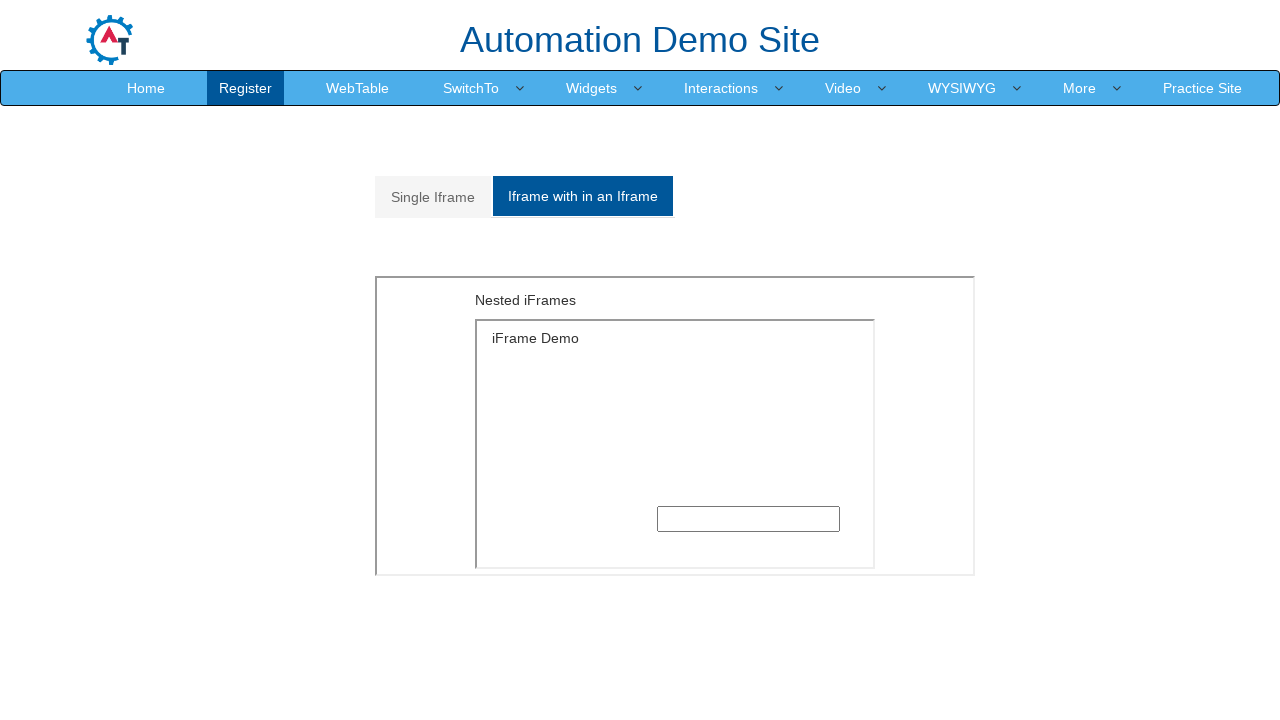

Located inner frame (SingleFrame.html) within outer frame
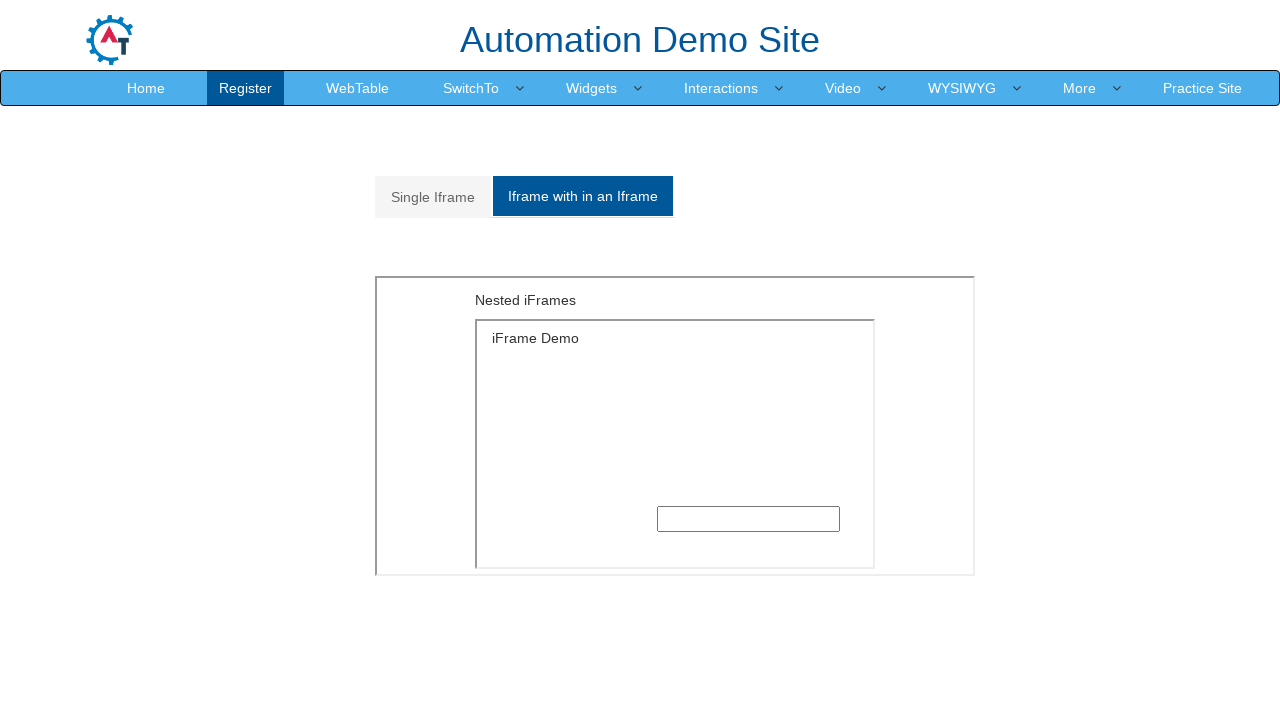

Entered 'Pavan' into text input field in nested iframe on xpath=//iframe[@src='MultipleFrames.html'] >> internal:control=enter-frame >> xp
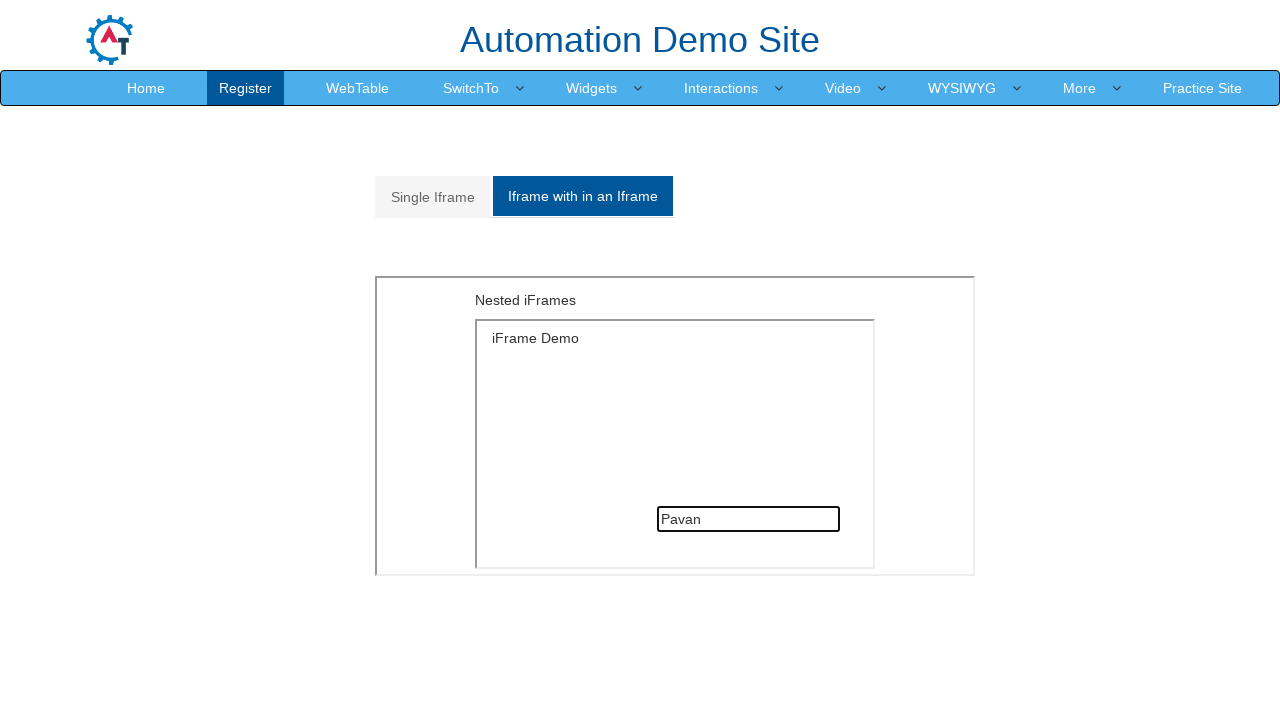

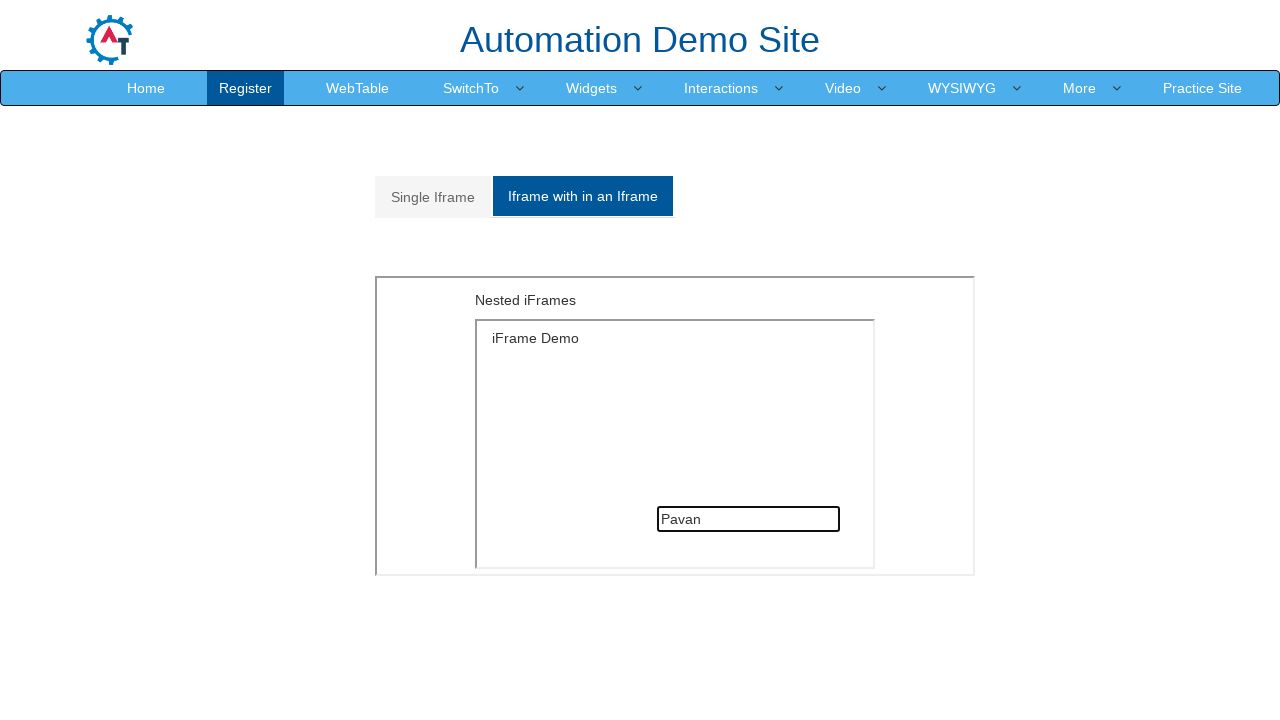